Tests various input field operations including filling text, appending text, getting values, clearing fields, and checking field states (enabled/readonly)

Starting URL: https://letcode.in/edit

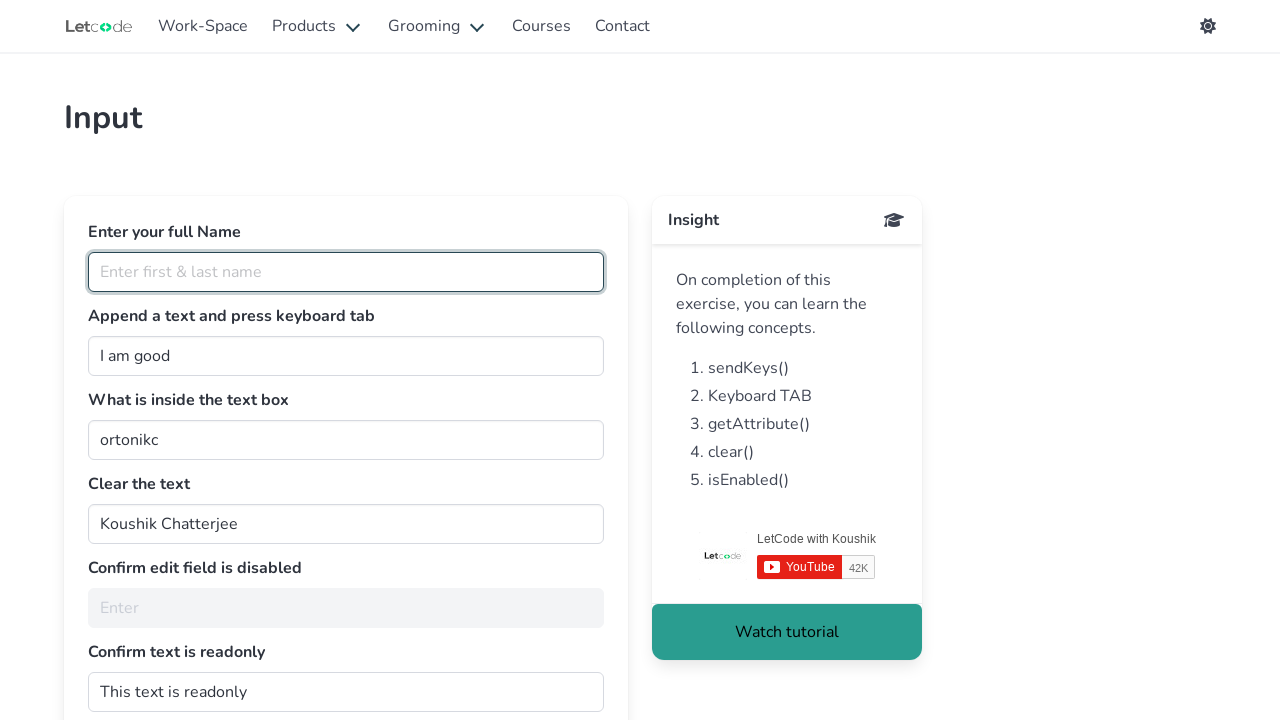

Filled full name field with 'Nivya prabu' on #fullName
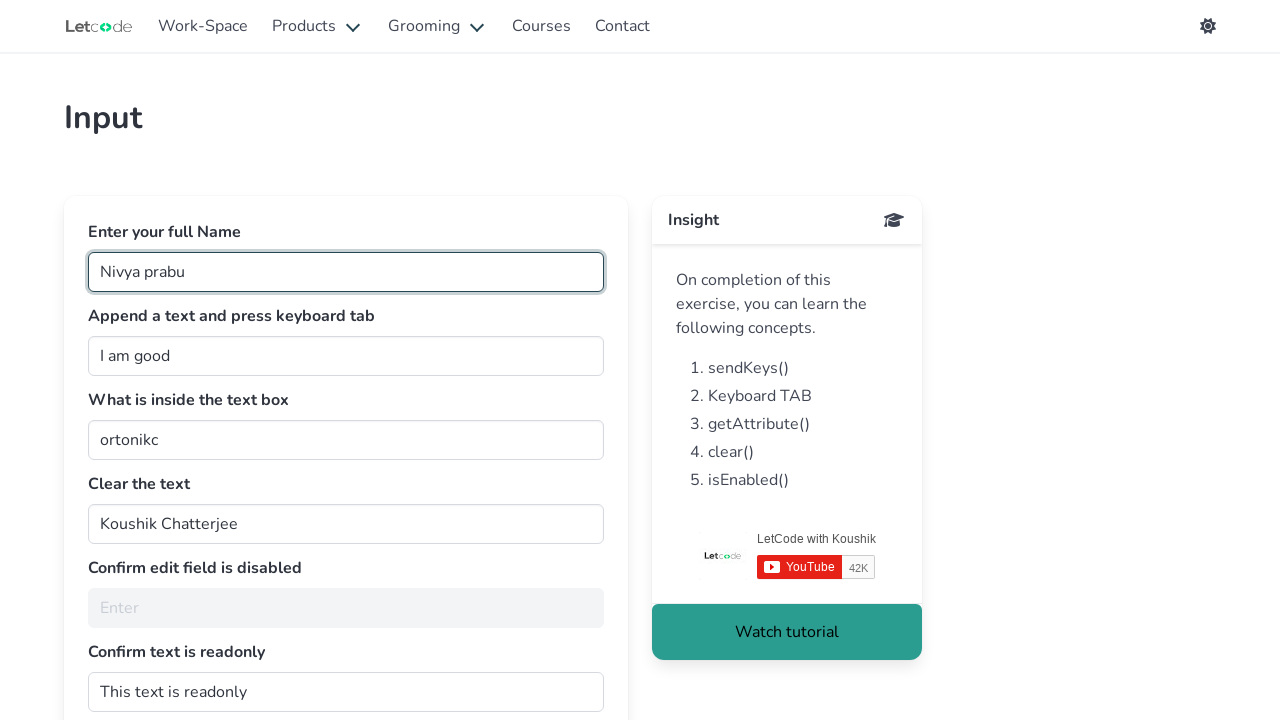

Appended ' girl' to join field on #join
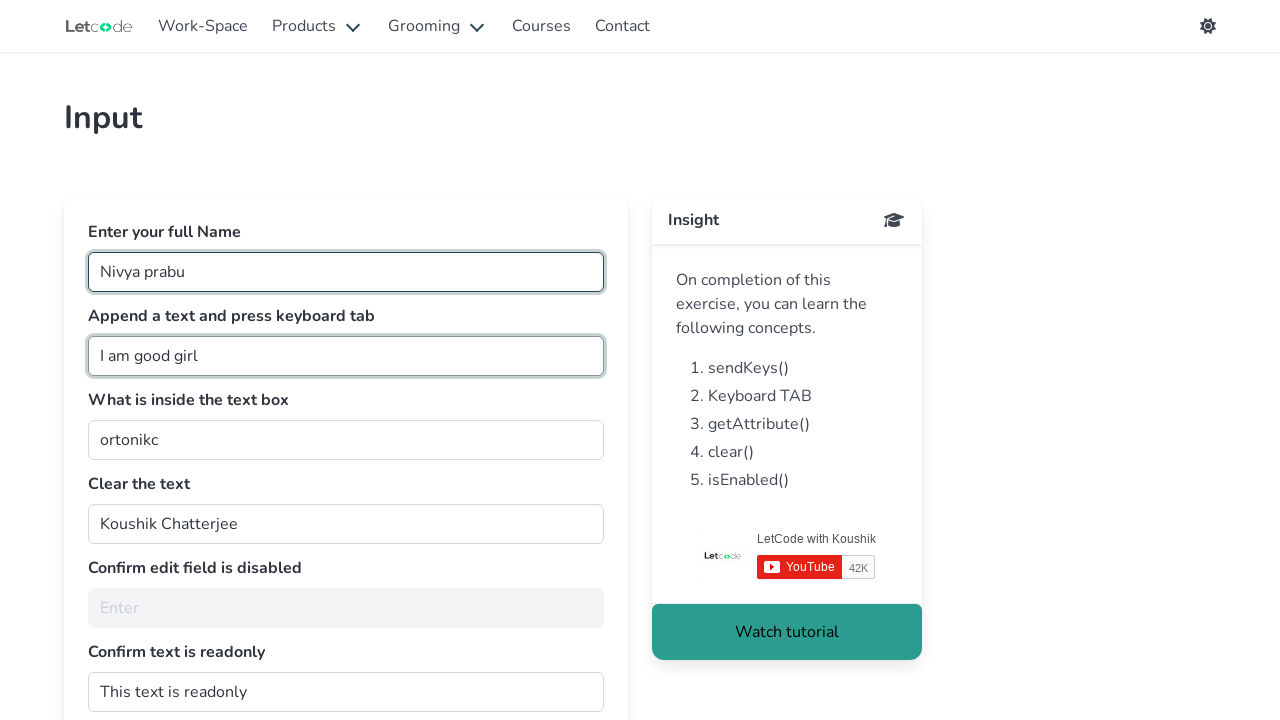

Pressed Tab key on join field on #join
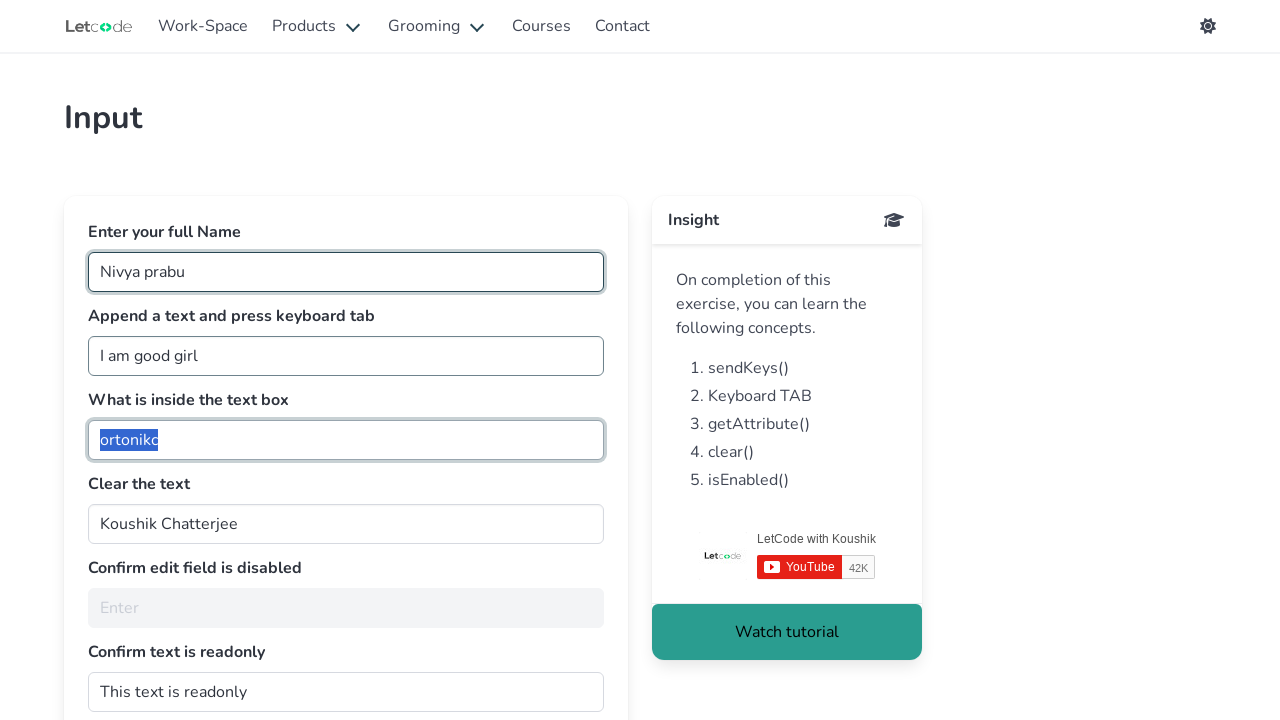

Retrieved value from getMe field: 'ortonikc'
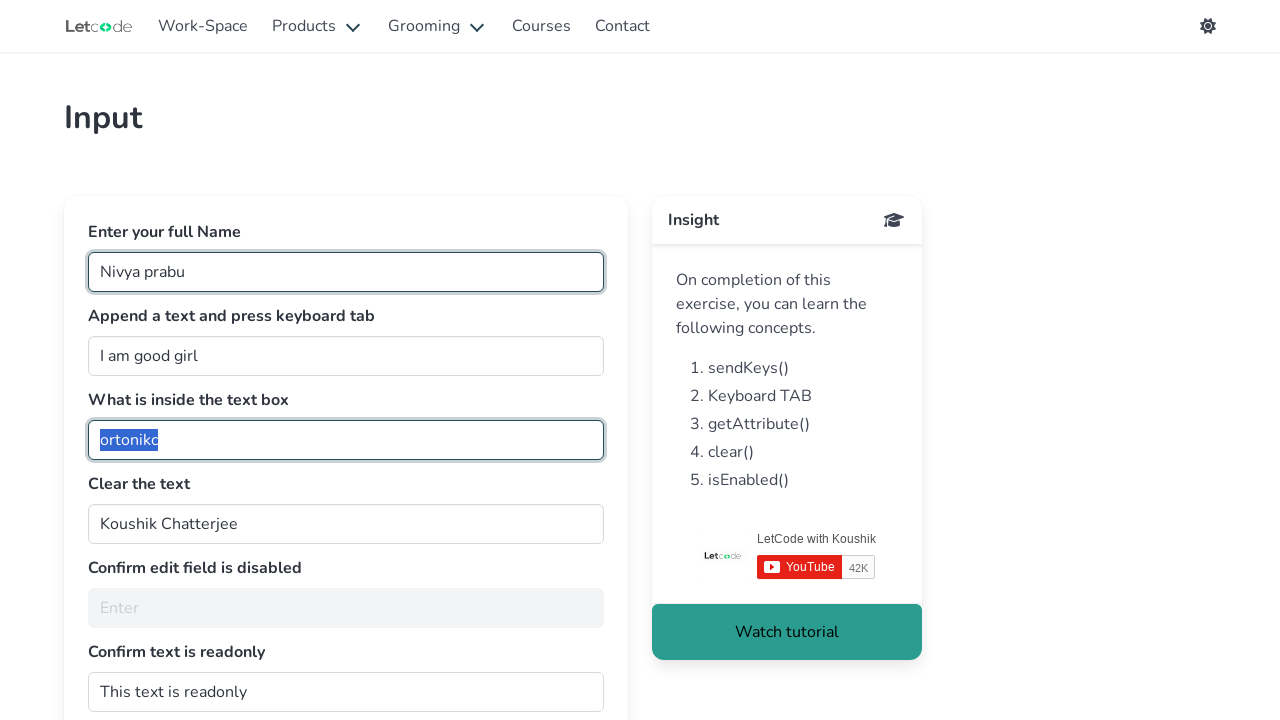

Cleared the clearMe field on #clearMe
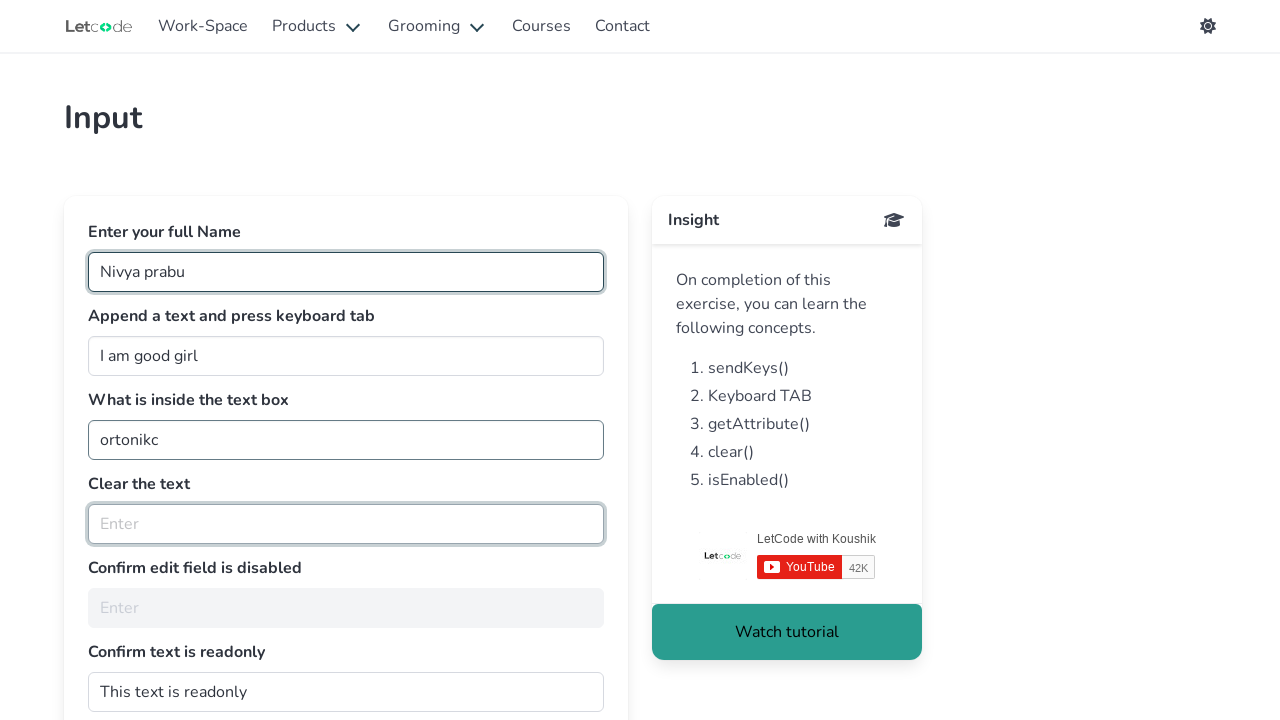

Checked if noEdit field is enabled: False
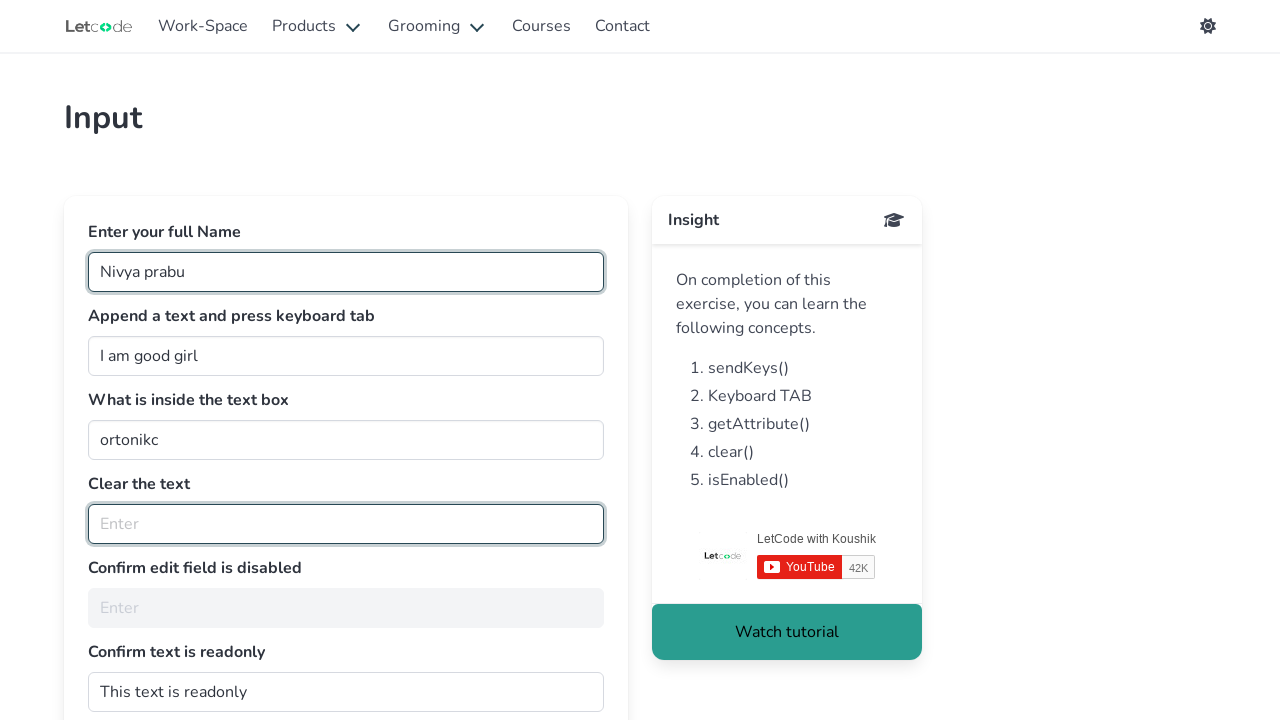

Retrieved value from readonly field: 'This text is readonly'
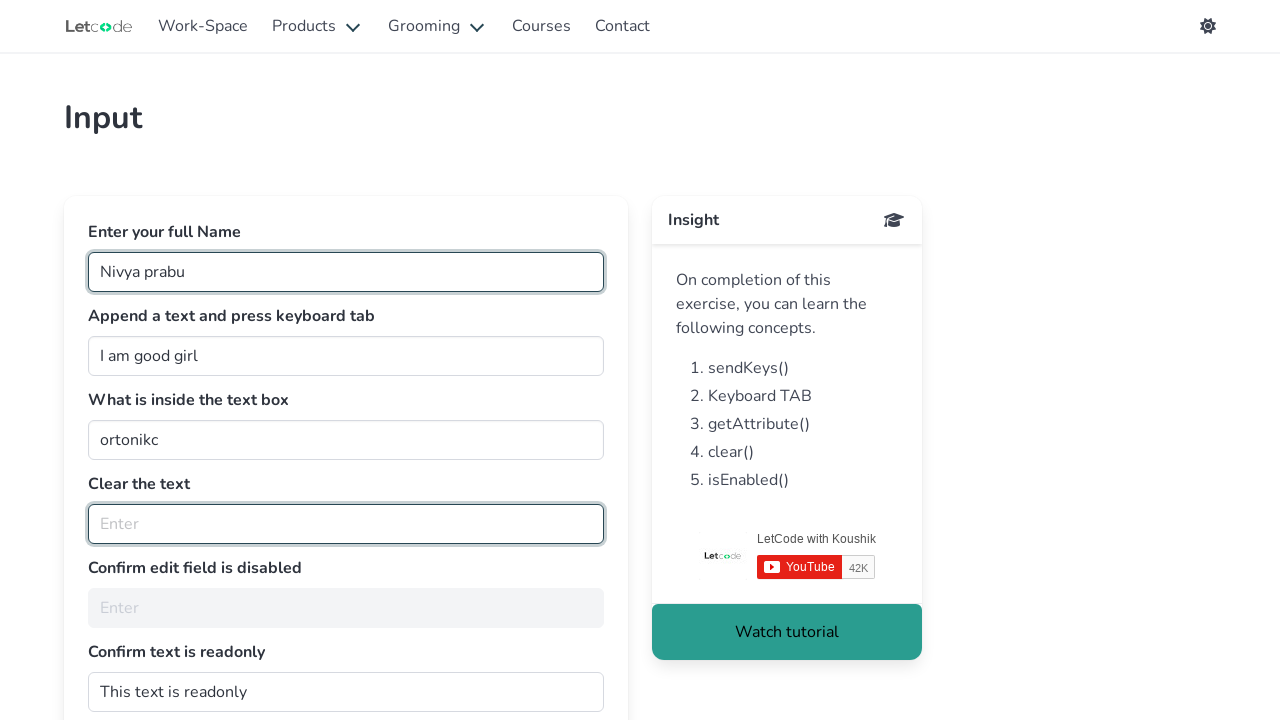

Found 6 labels on the page
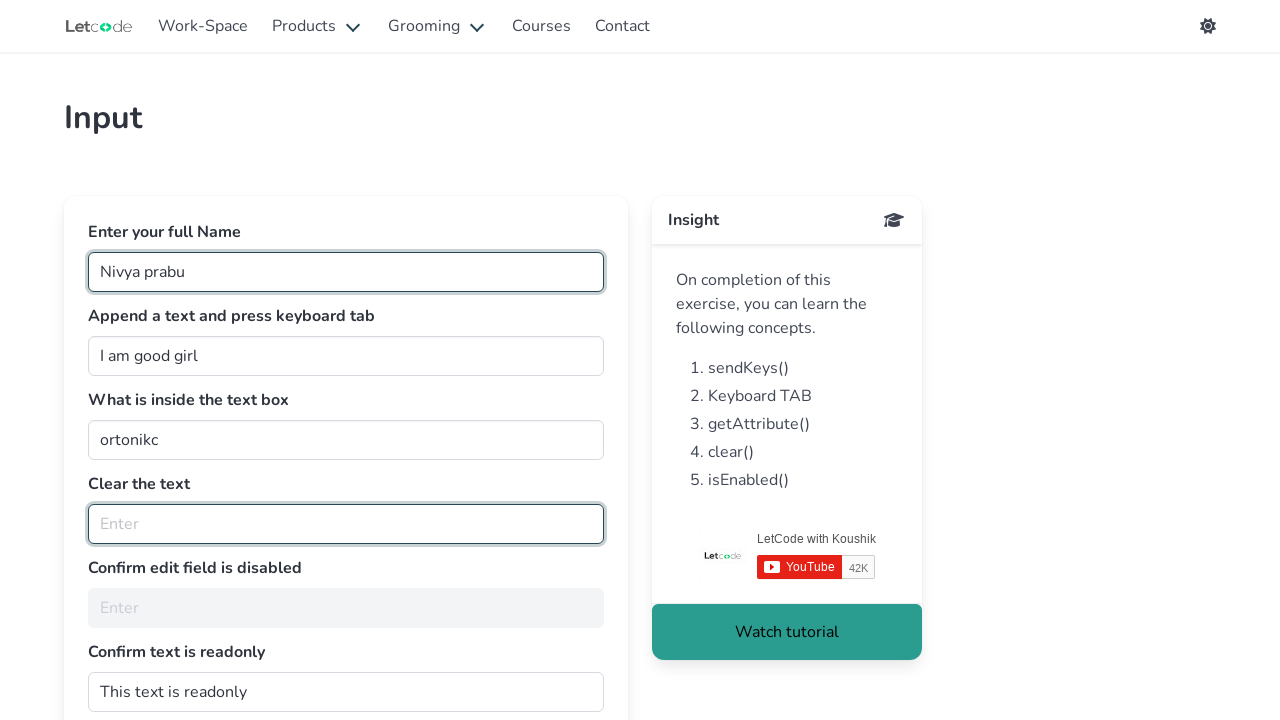

Verified that exactly 6 labels are present on the page
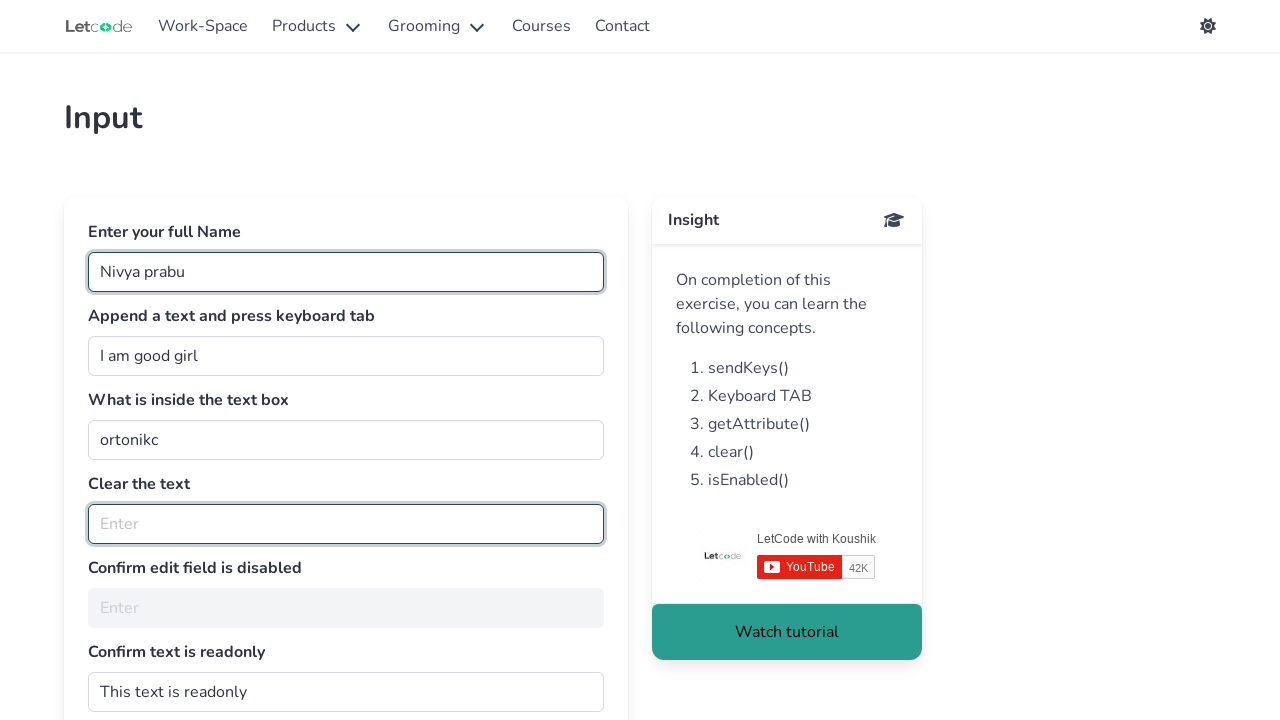

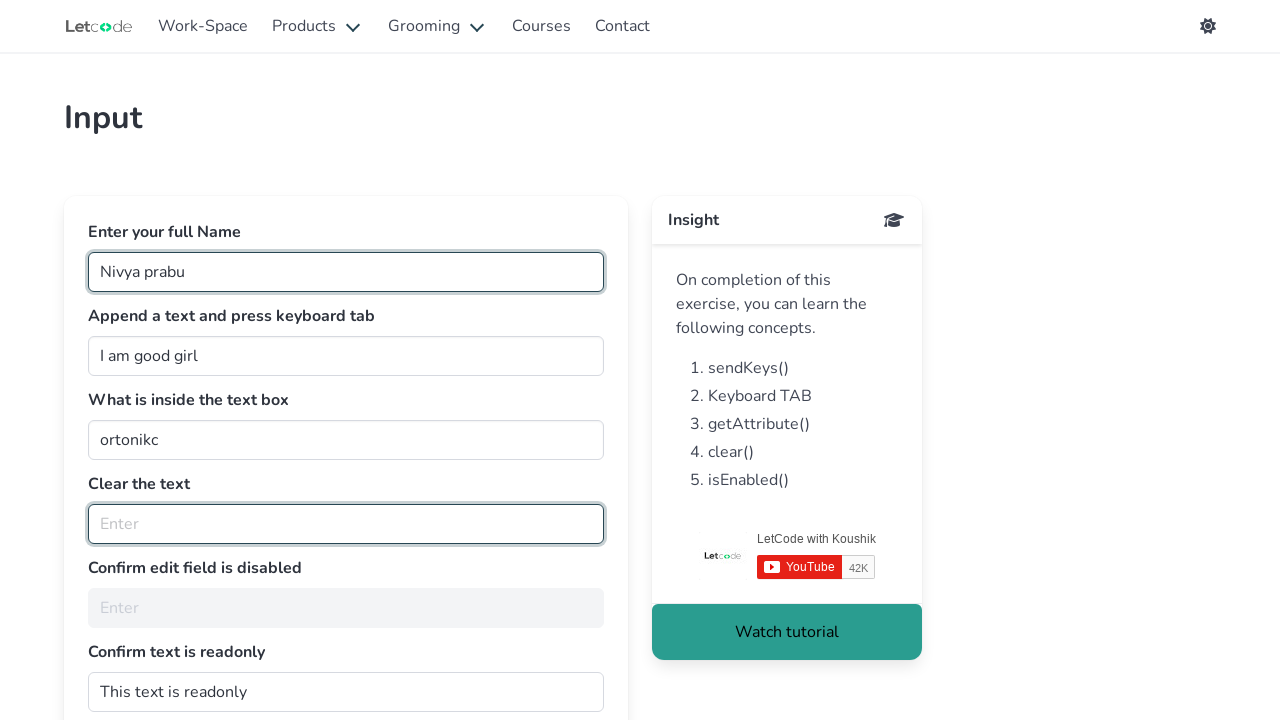